Tests passenger dropdown functionality by opening the passenger selector, incrementing the adult count to 5, and closing the dropdown

Starting URL: https://rahulshettyacademy.com/dropdownsPractise/

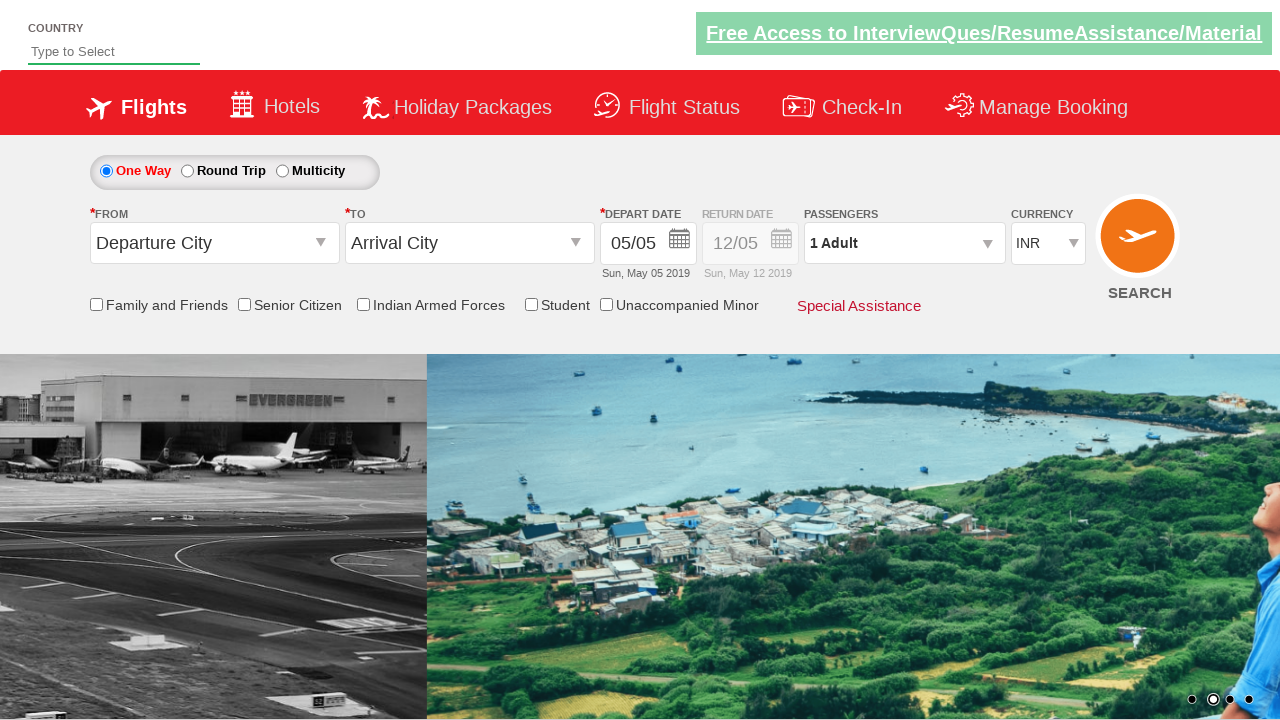

Clicked on passenger info dropdown to open it at (904, 243) on #divpaxinfo
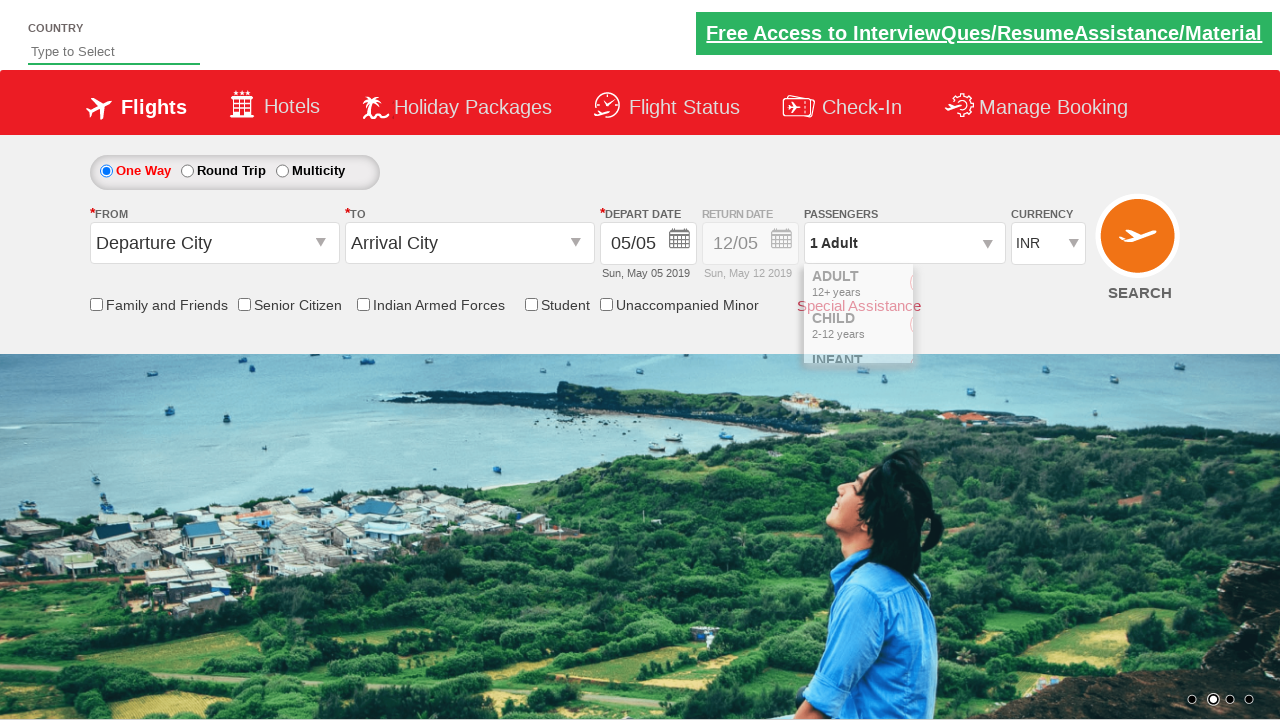

Dropdown opened and increment adult button is now visible
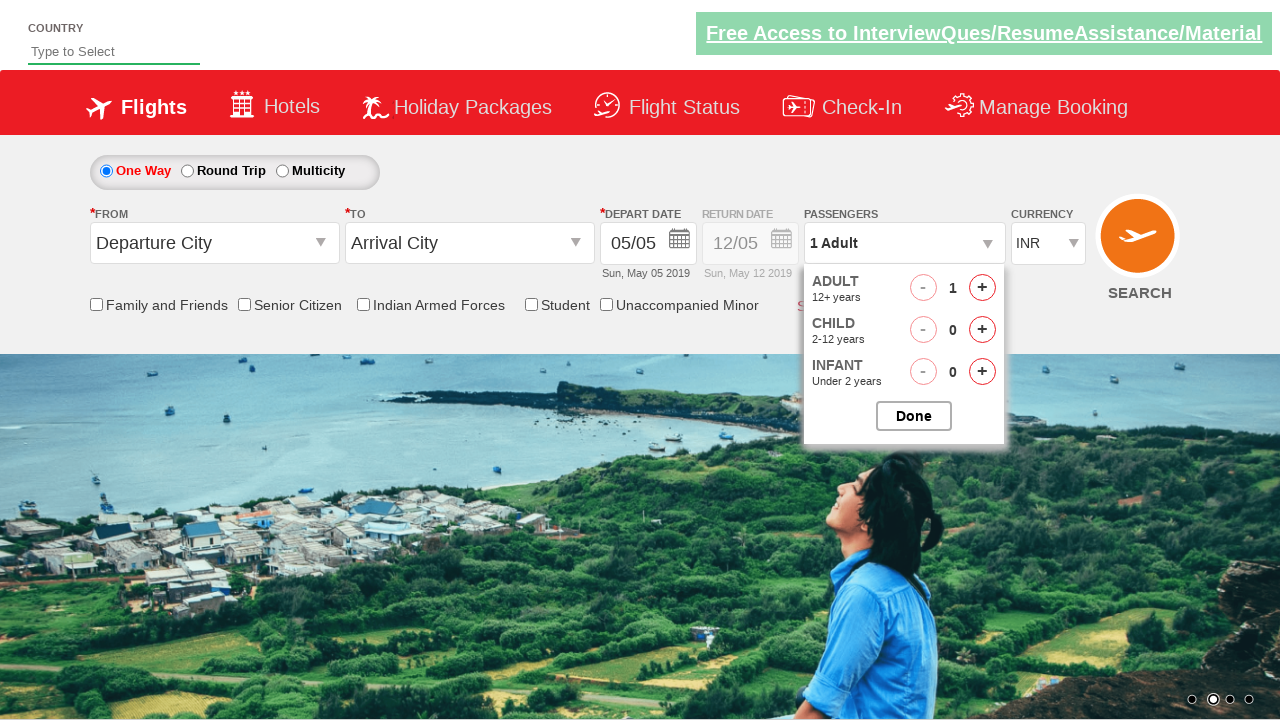

Clicked increment adult button (iteration 1 of 4) at (982, 288) on #hrefIncAdt
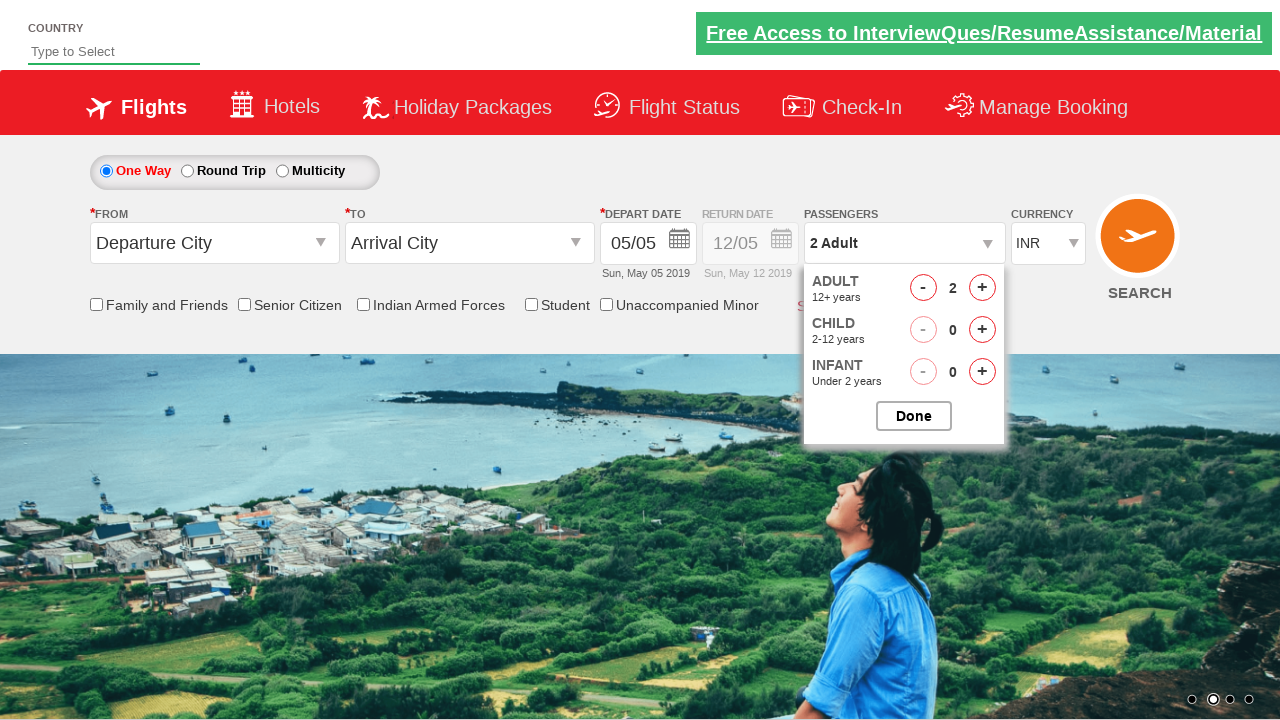

Clicked increment adult button (iteration 2 of 4) at (982, 288) on #hrefIncAdt
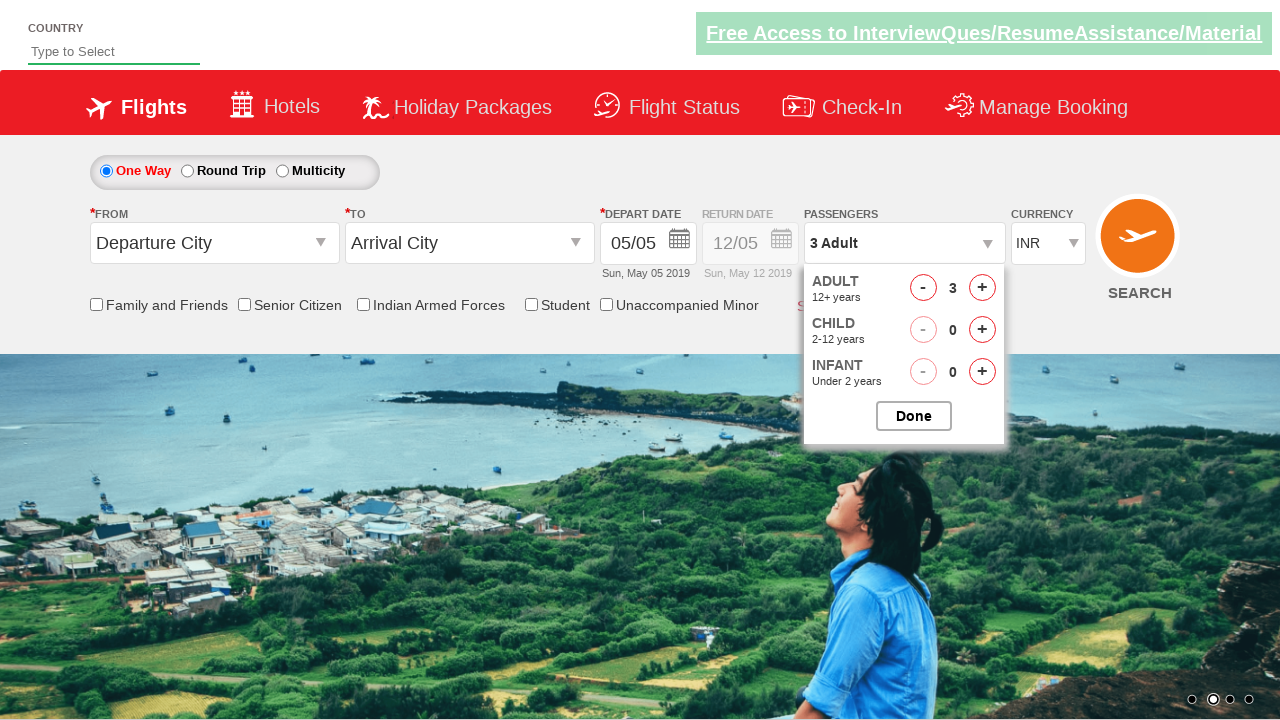

Clicked increment adult button (iteration 3 of 4) at (982, 288) on #hrefIncAdt
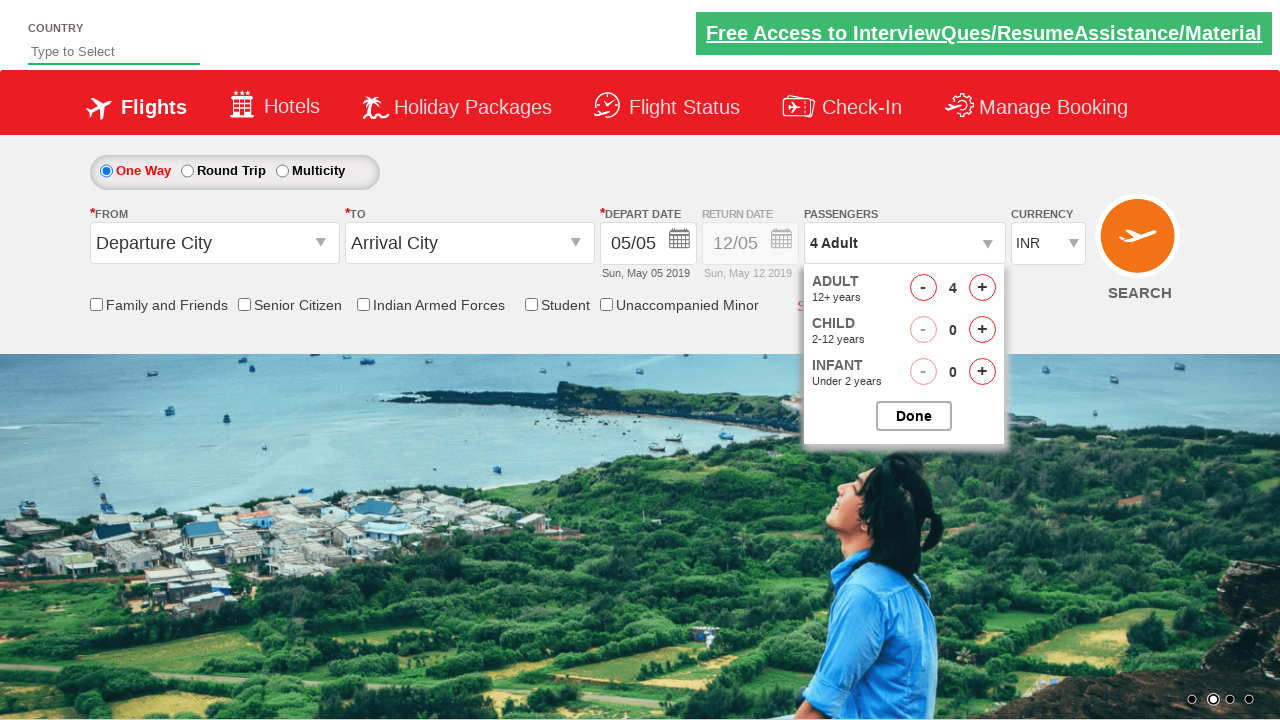

Clicked increment adult button (iteration 4 of 4) at (982, 288) on #hrefIncAdt
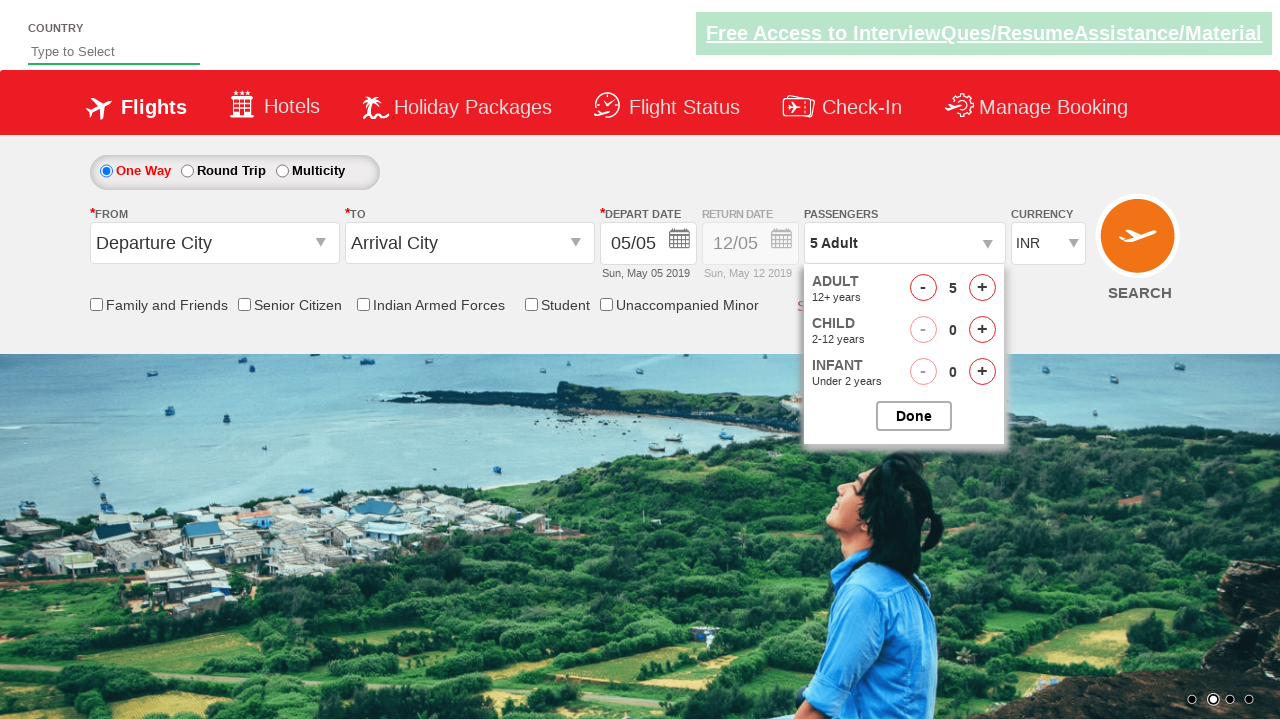

Clicked button to close passenger options dropdown at (914, 416) on #btnclosepaxoption
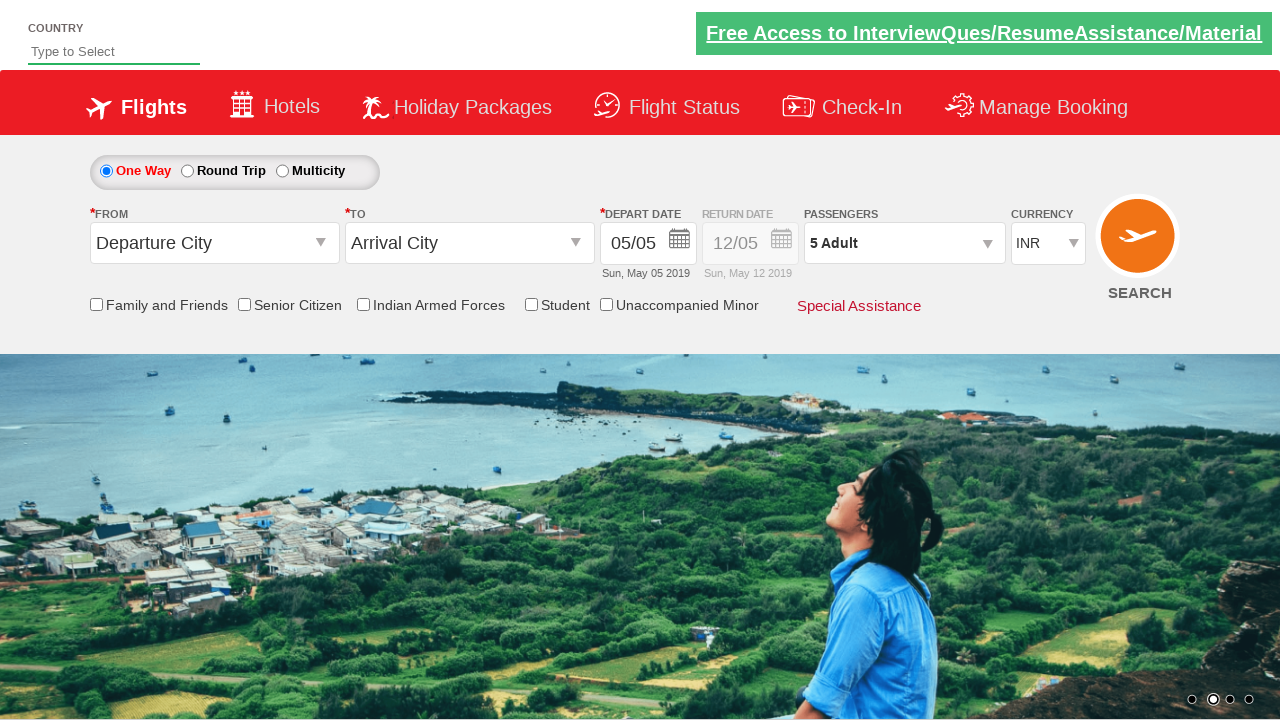

Verified passenger info dropdown is present with updated count
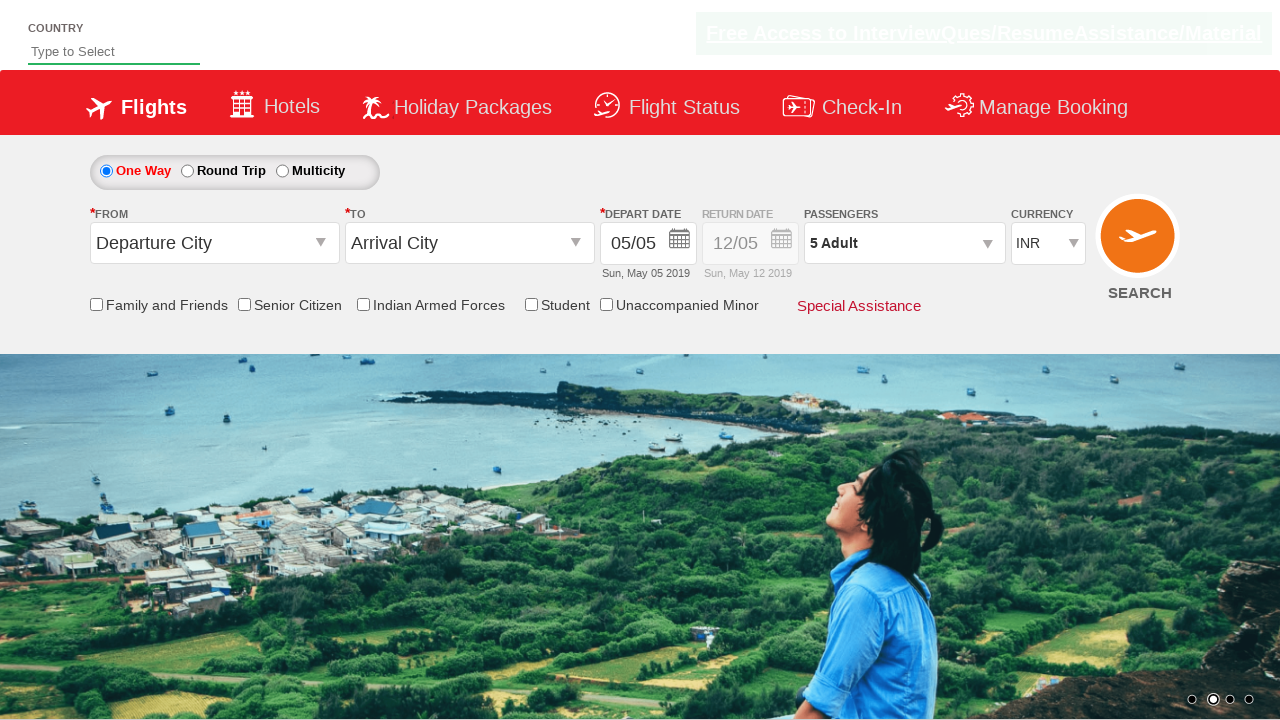

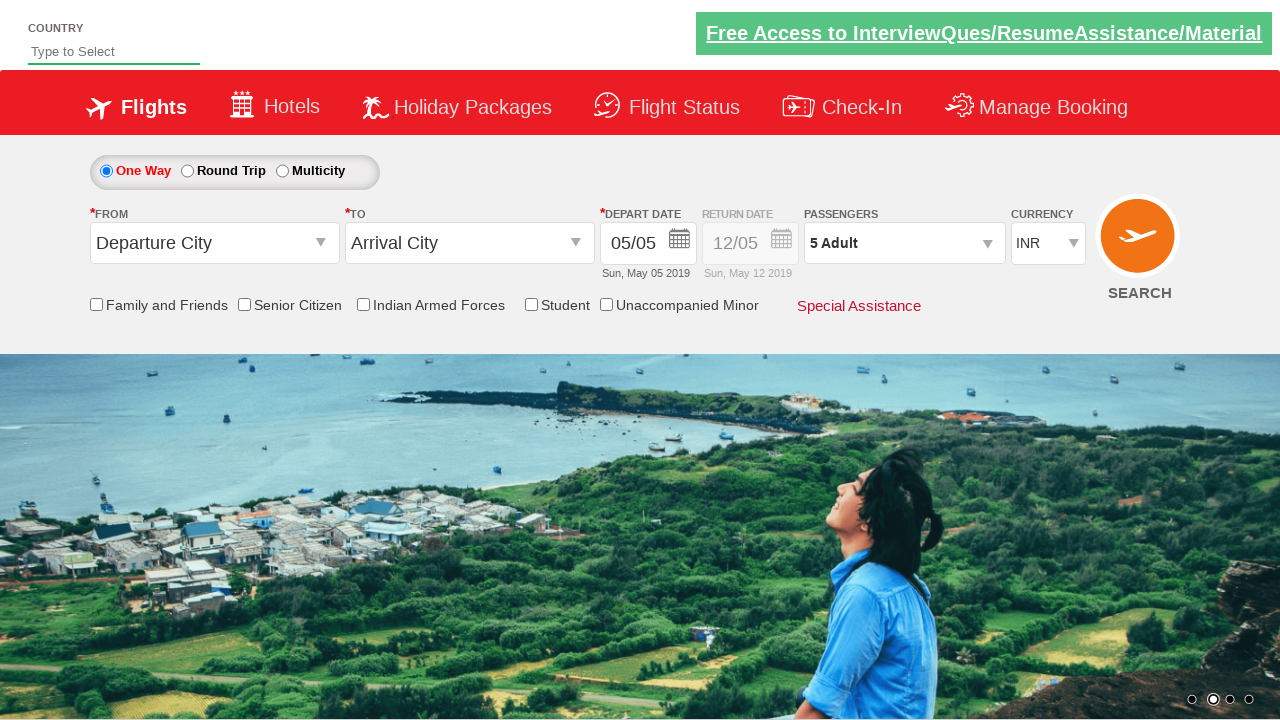